Tests Bootstrap modal popup functionality by launching a demo modal, verifying its title, and closing it

Starting URL: https://getbootstrap.com/docs/4.0/components/modal/

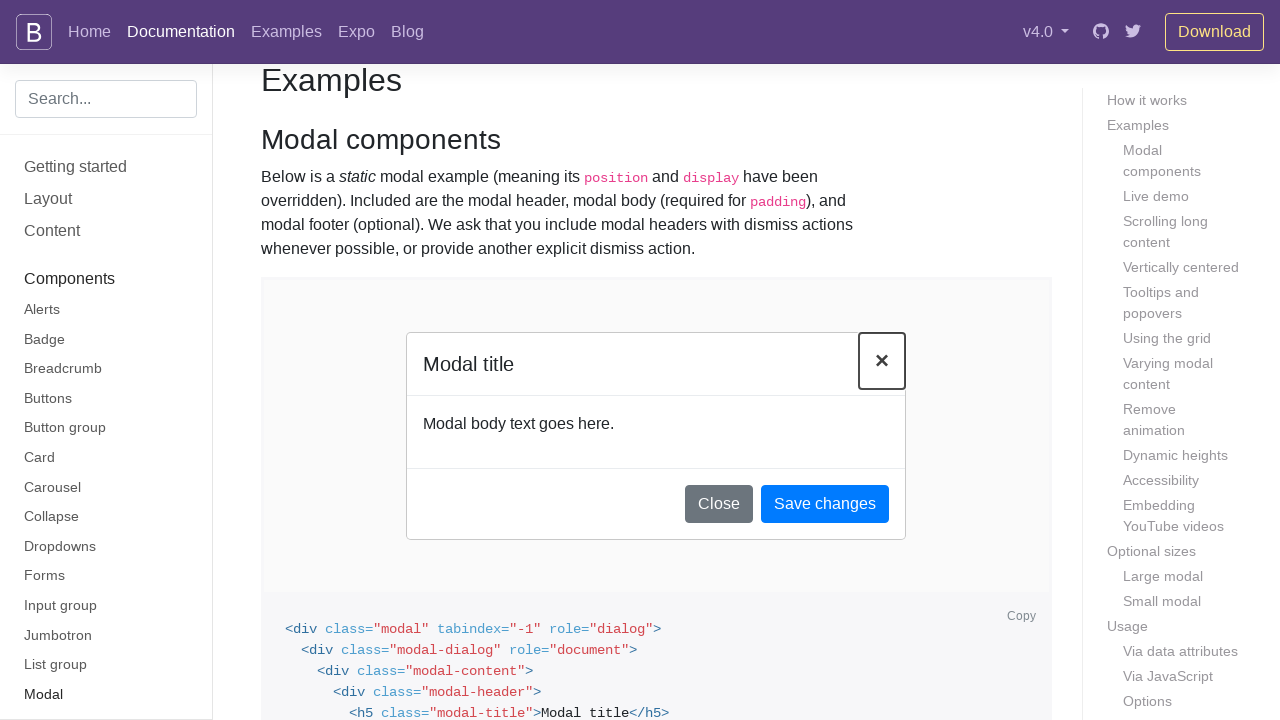

Clicked 'Launch demo modal' button at (374, 361) on text=Launch demo modal
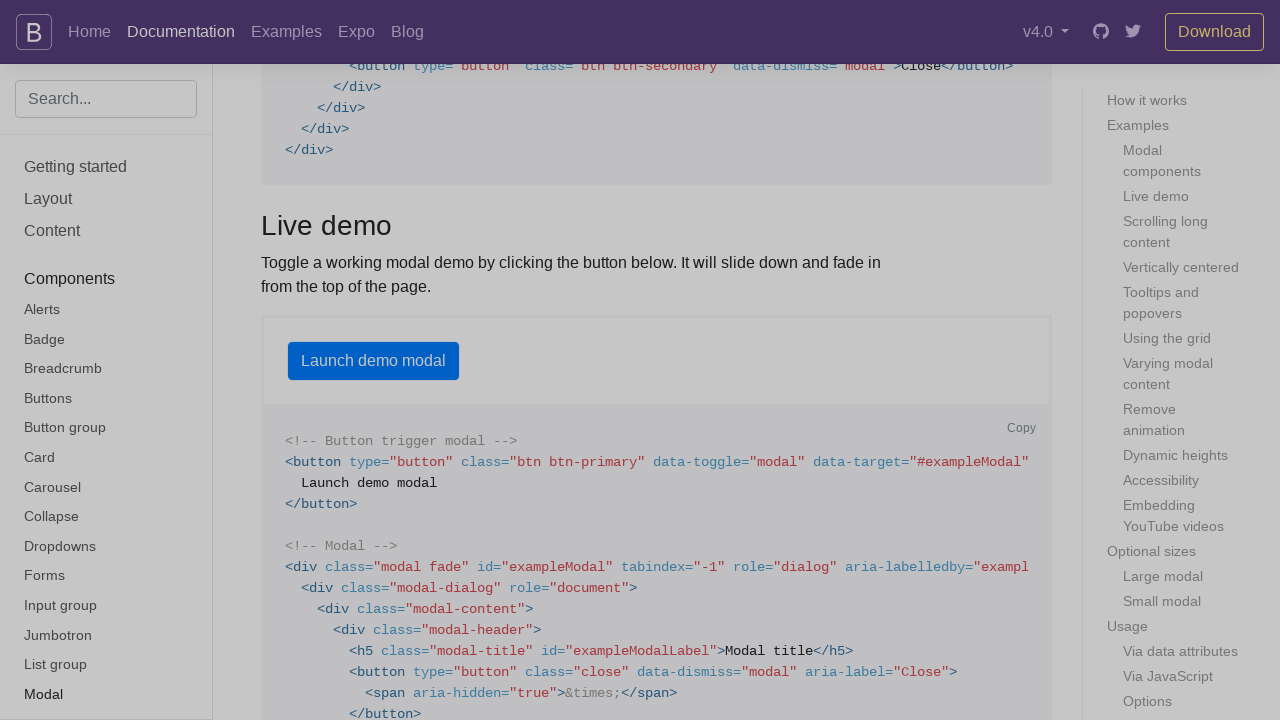

Bootstrap modal appeared and is visible
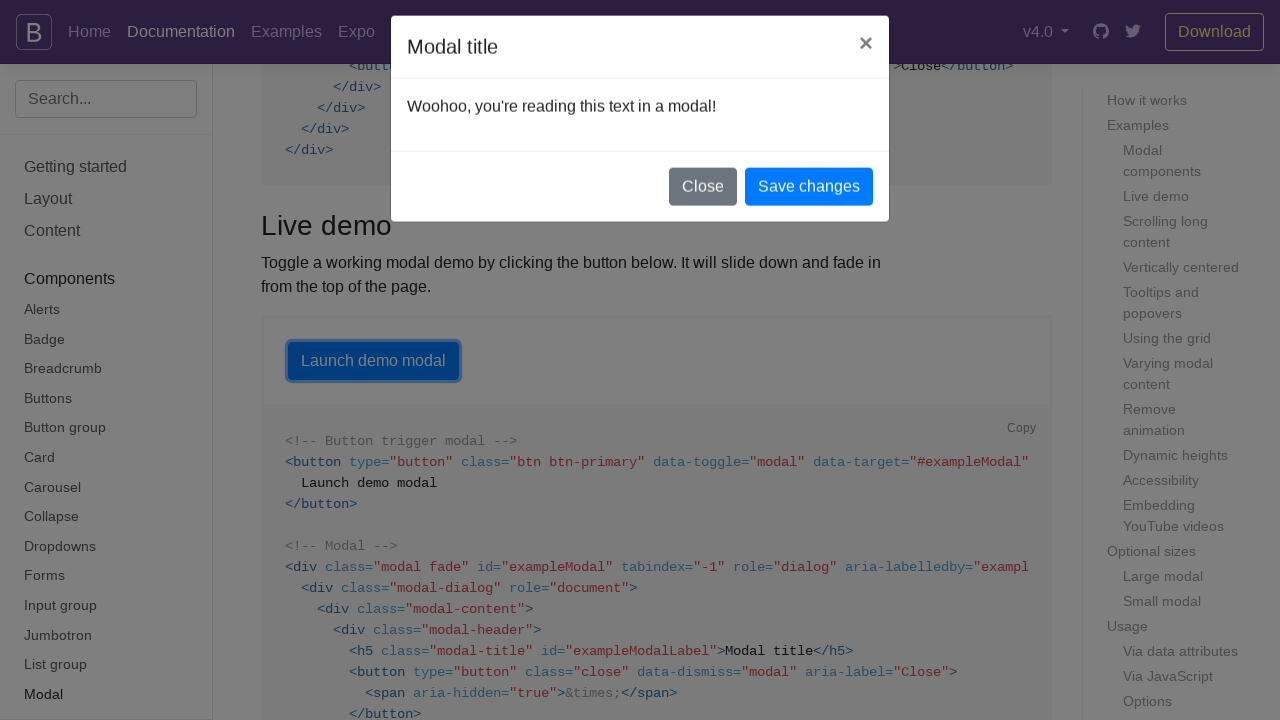

Retrieved modal title: 'Modal title'
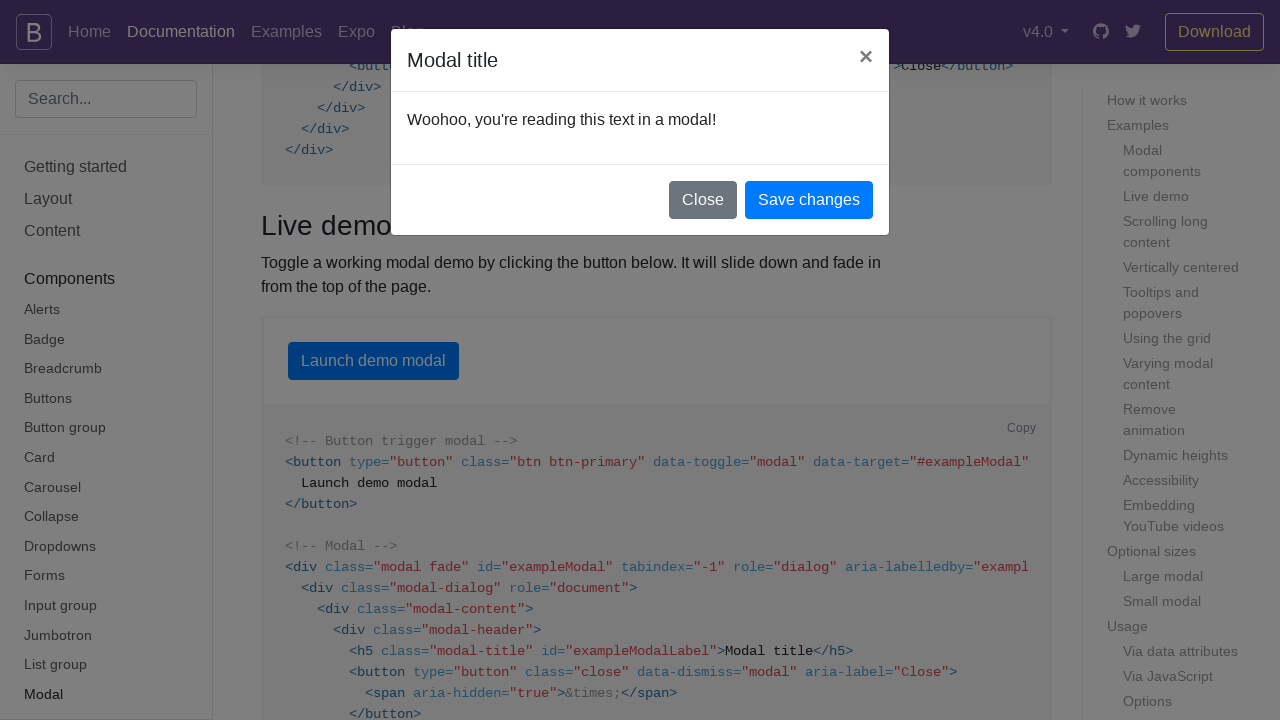

Clicked Close button to dismiss the modal at (703, 200) on (//button[text()='Close'])[2]
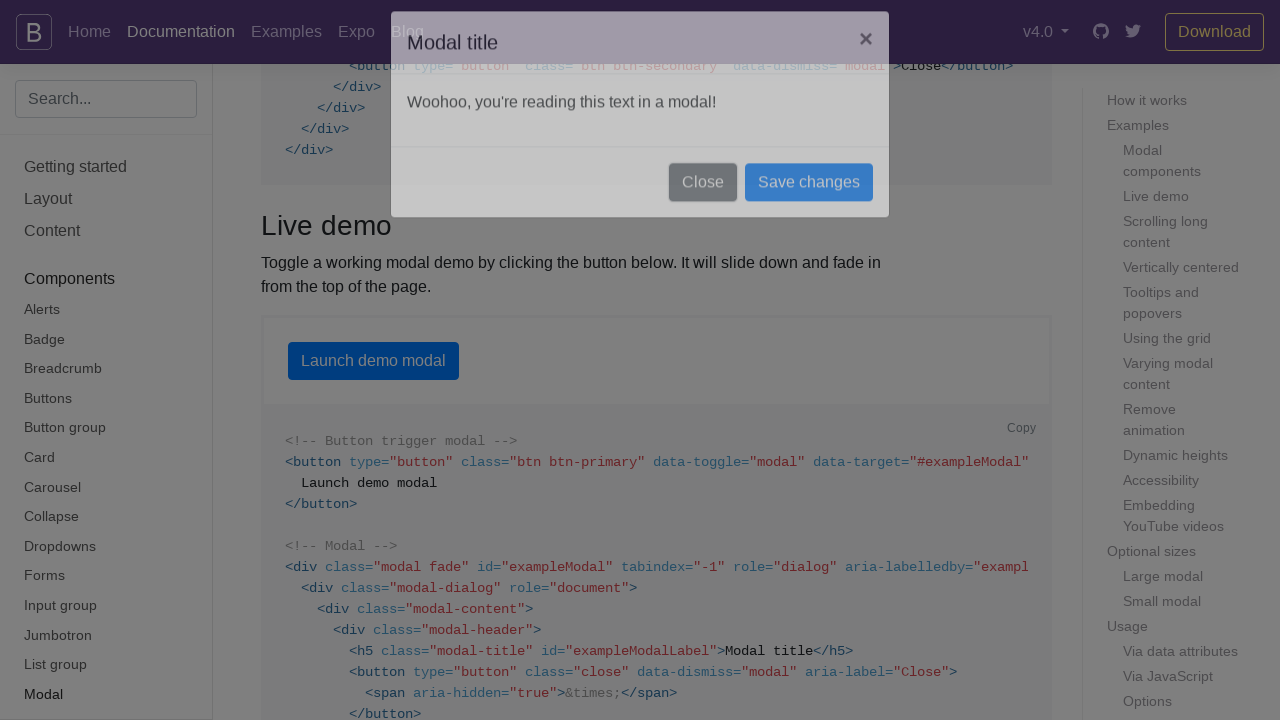

Verified modal title equals 'Modal title'
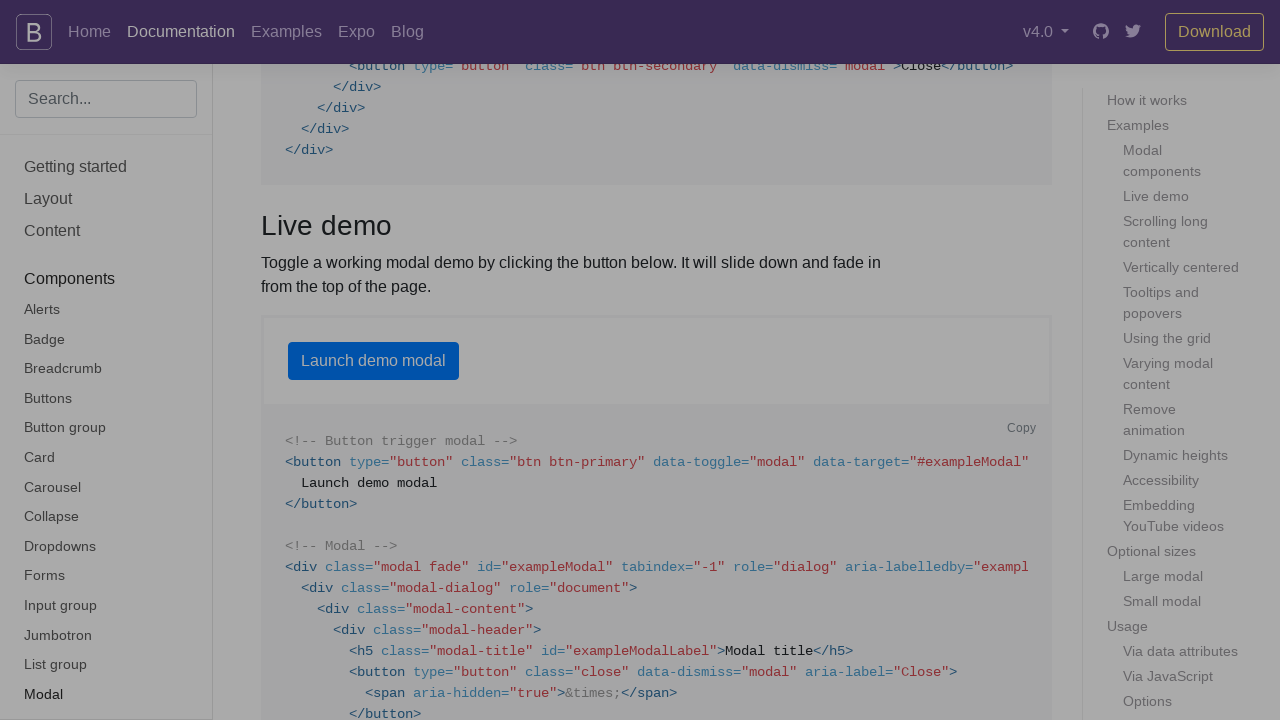

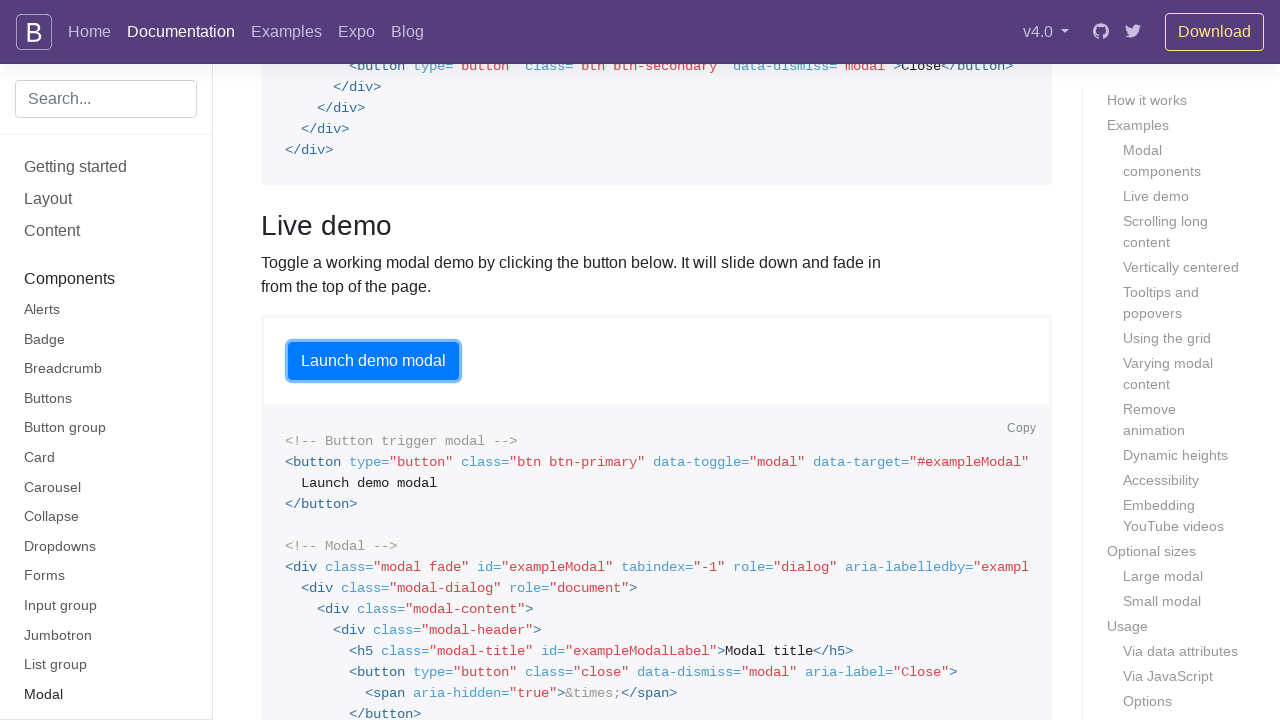